Navigates to site information page and verifies the presence of a Changelog tab

Starting URL: https://www.habr.com/

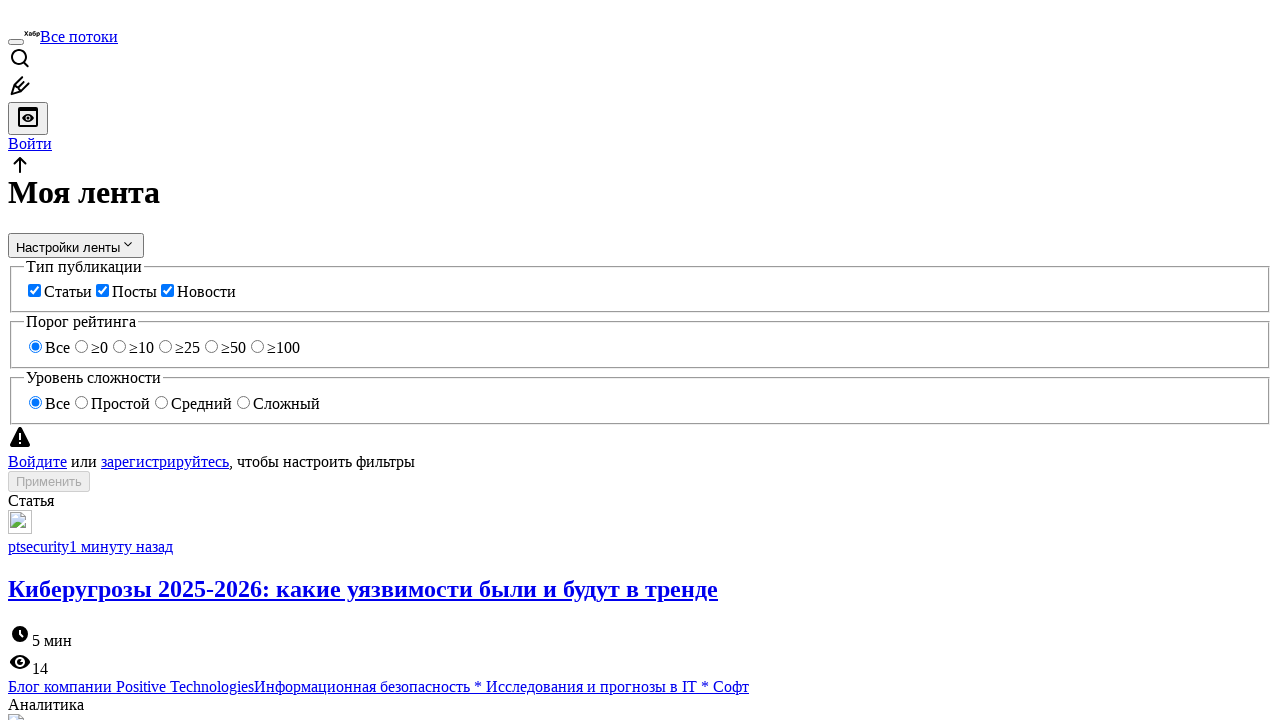

Clicked on 'Site structure' (Устройство сайта) link at (108, 377) on text='Устройство сайта'
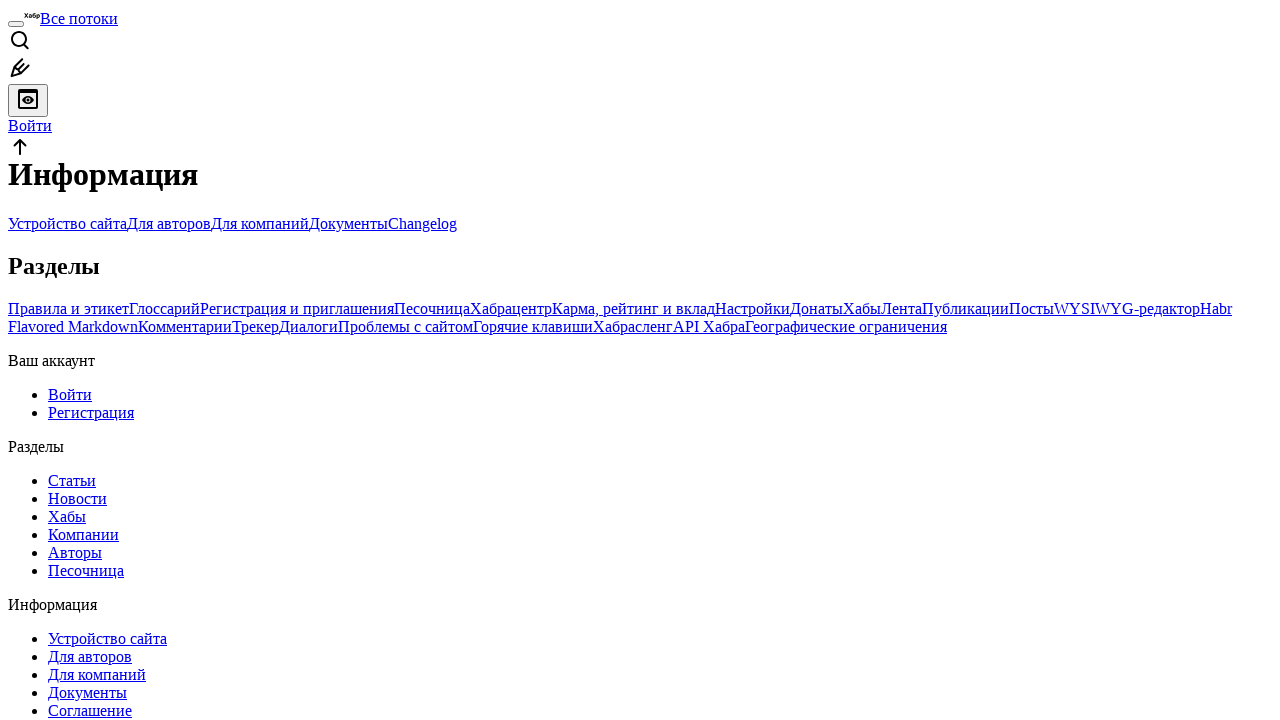

Verified Changelog tab is present on site information page
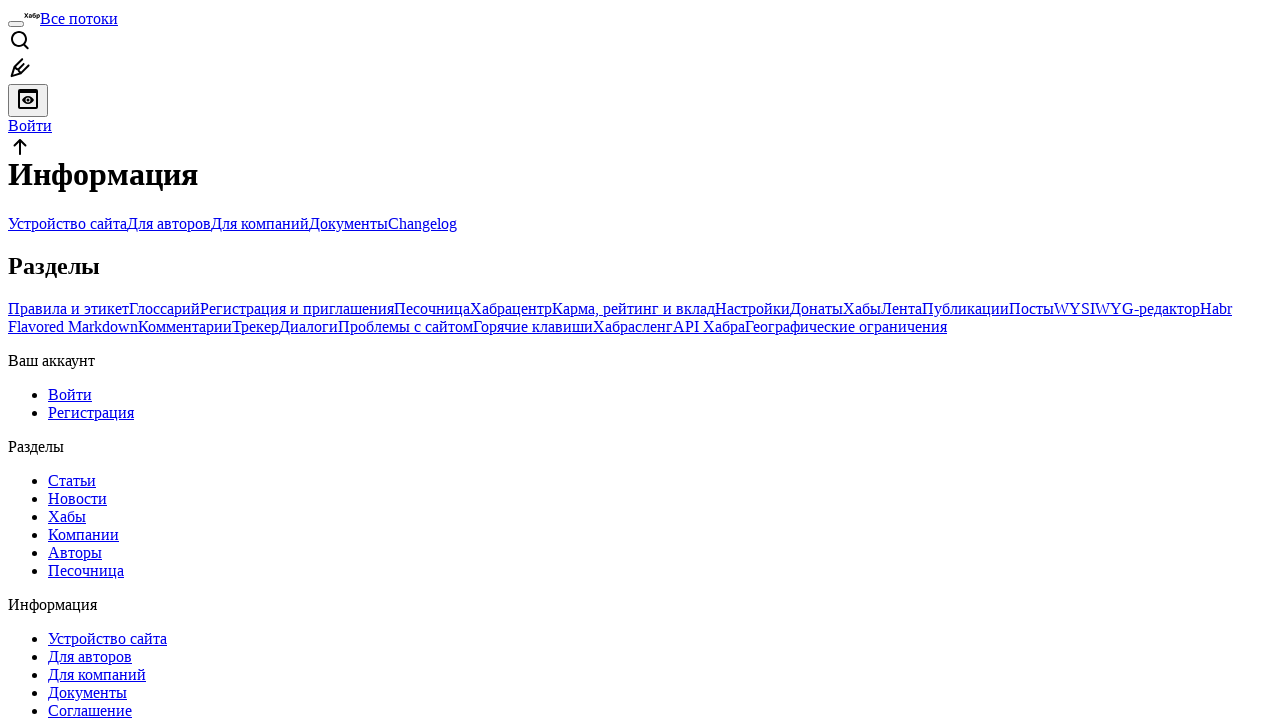

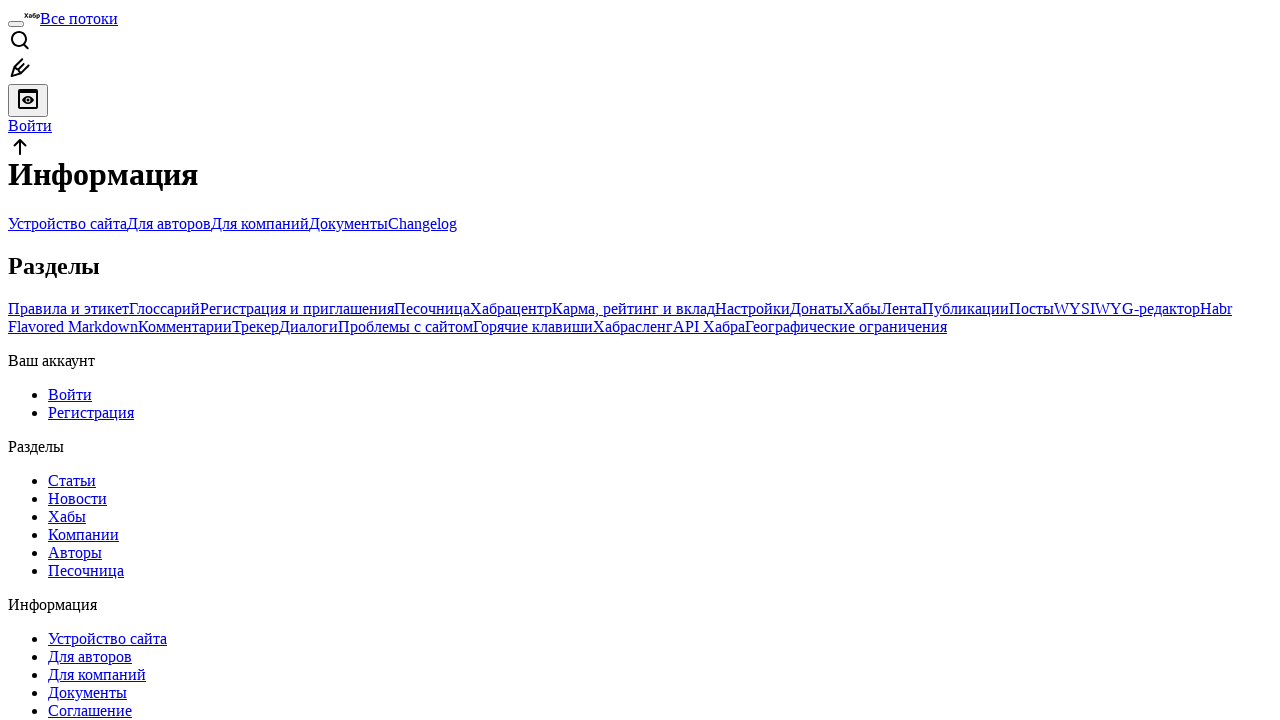